Tests marking all todo items as completed using the toggle-all checkbox

Starting URL: https://demo.playwright.dev/todomvc

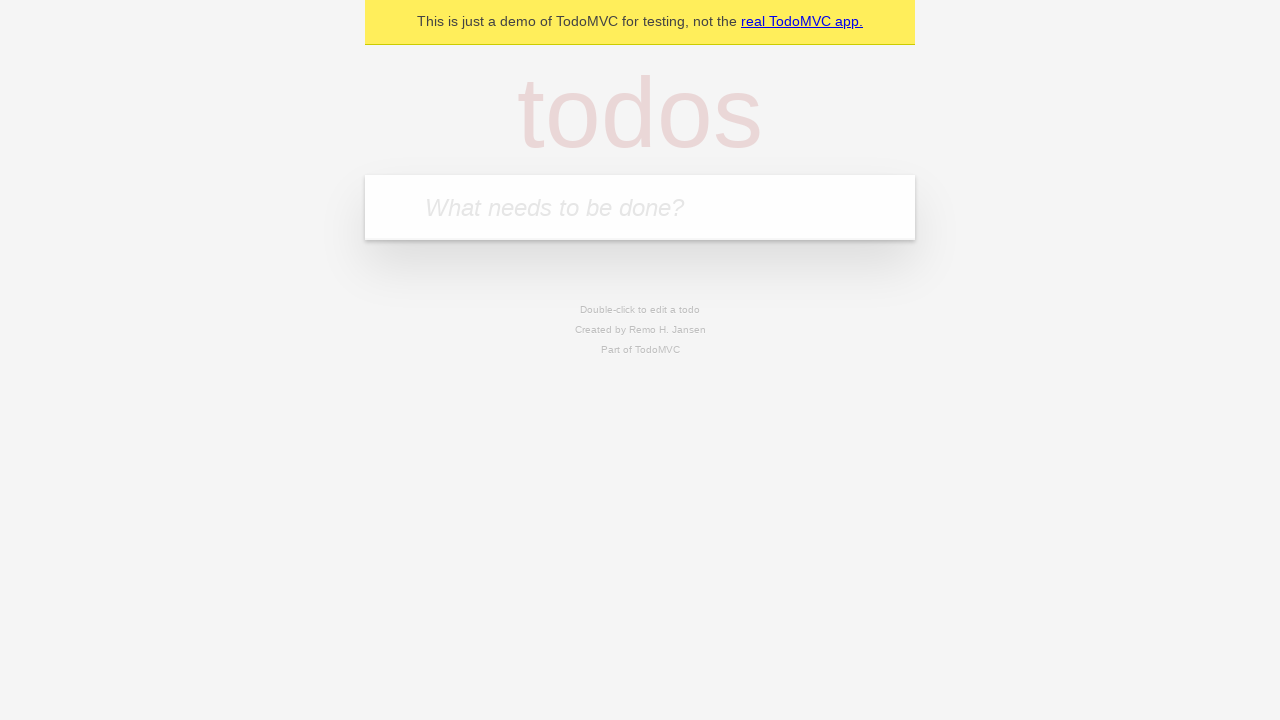

Filled new todo field with 'buy some cheese' on .new-todo
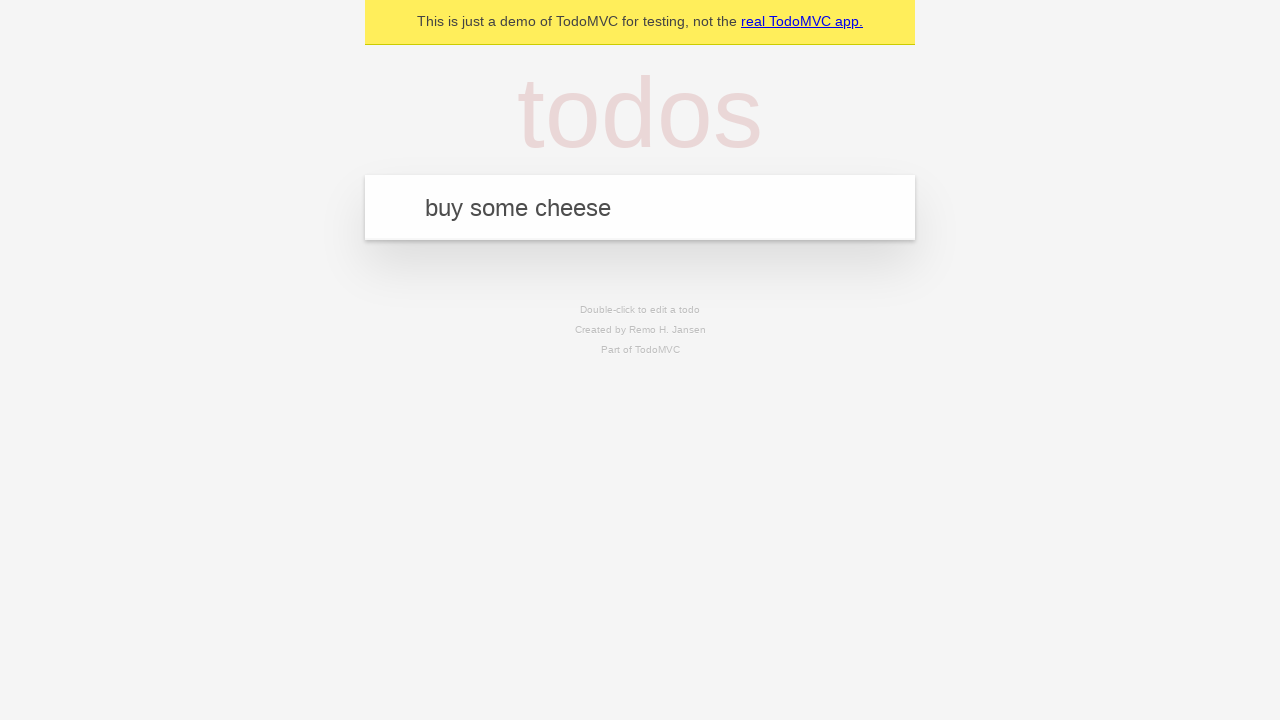

Pressed Enter to create first todo item on .new-todo
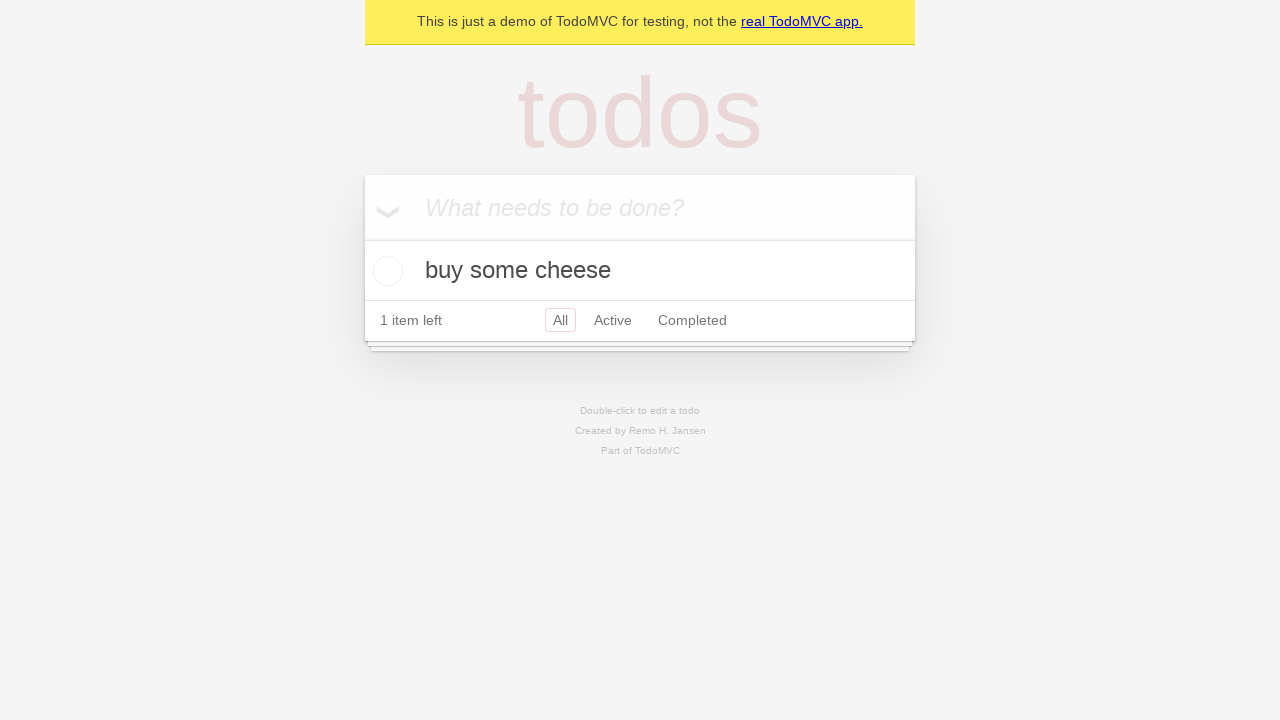

Filled new todo field with 'feed the cat' on .new-todo
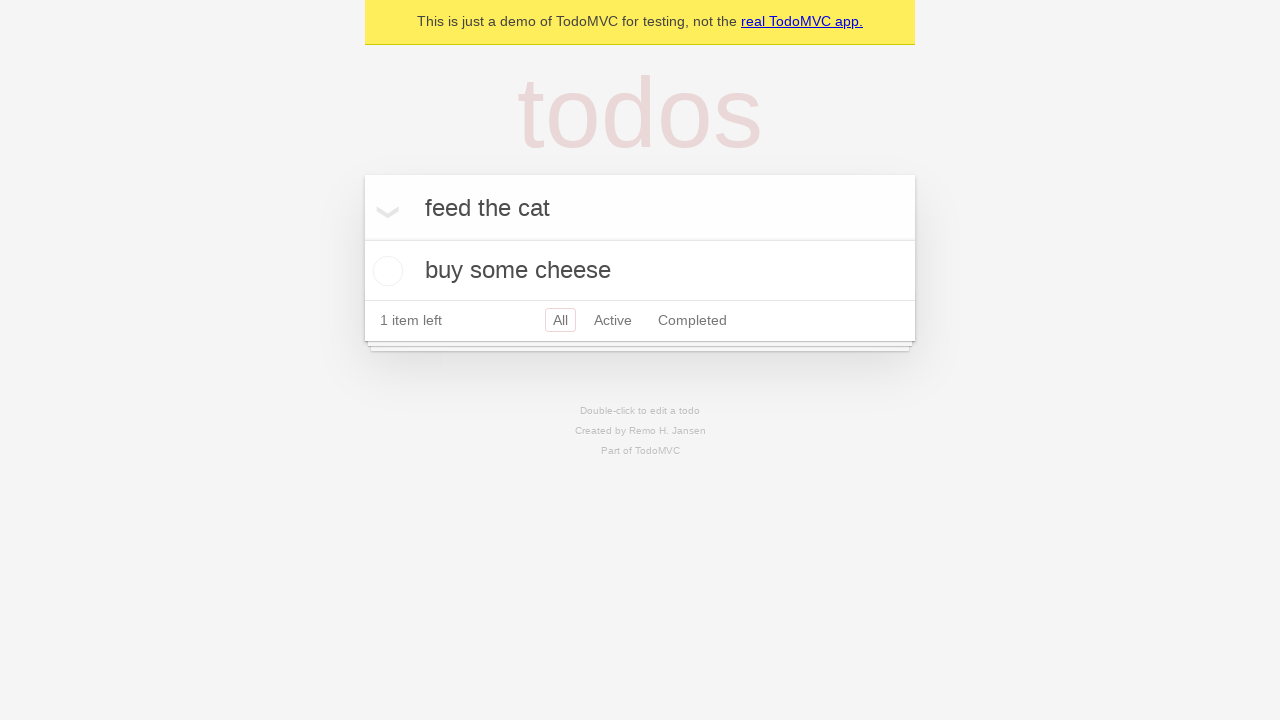

Pressed Enter to create second todo item on .new-todo
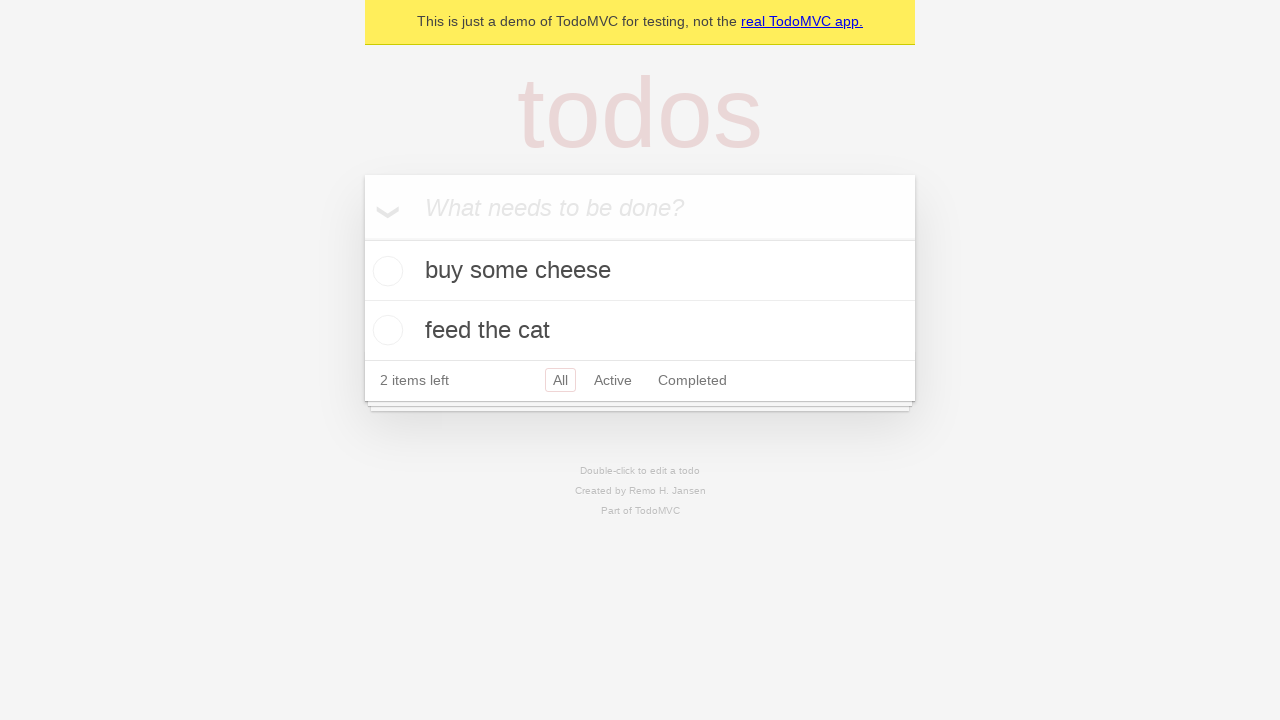

Filled new todo field with 'book a doctors appointment' on .new-todo
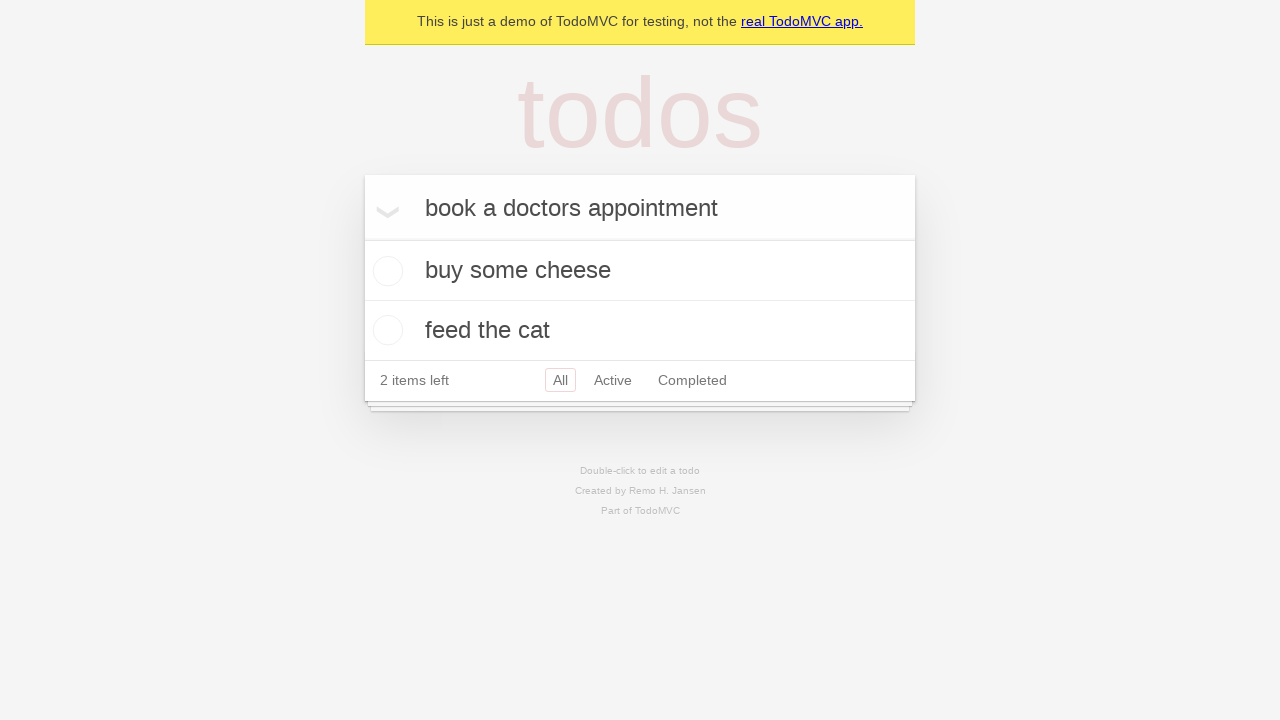

Pressed Enter to create third todo item on .new-todo
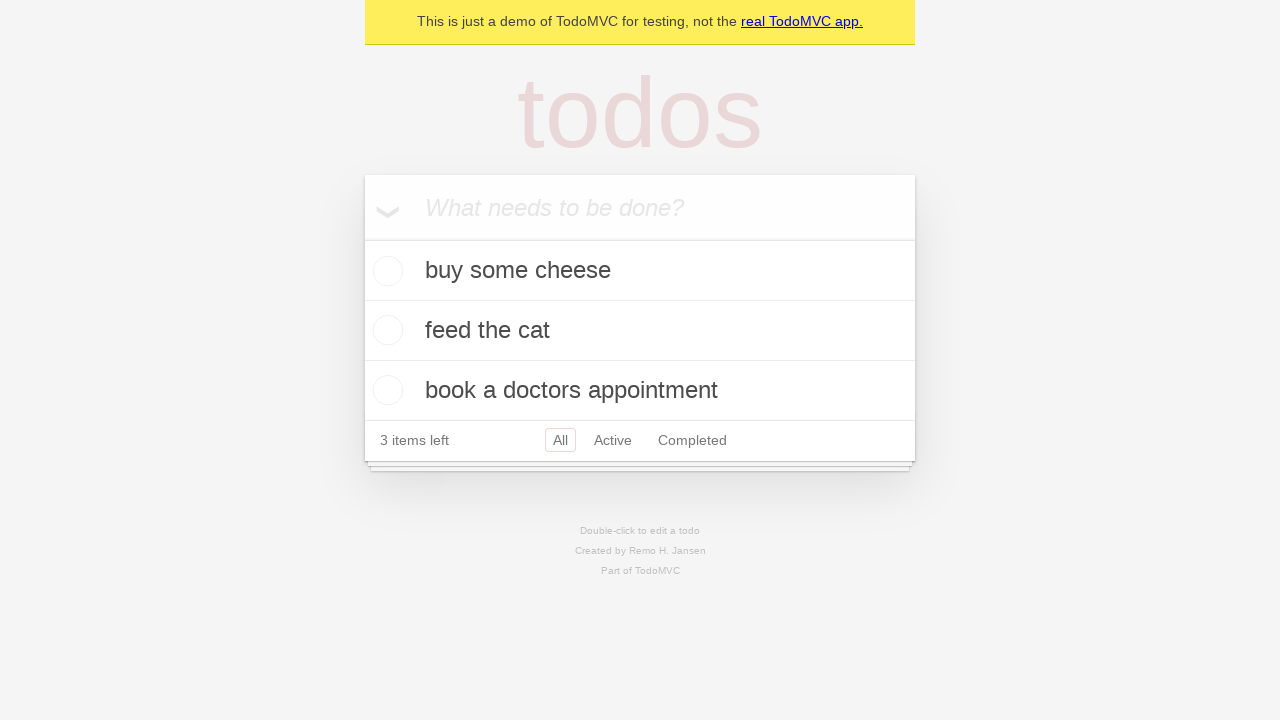

Waited for all three todo items to be present in the list
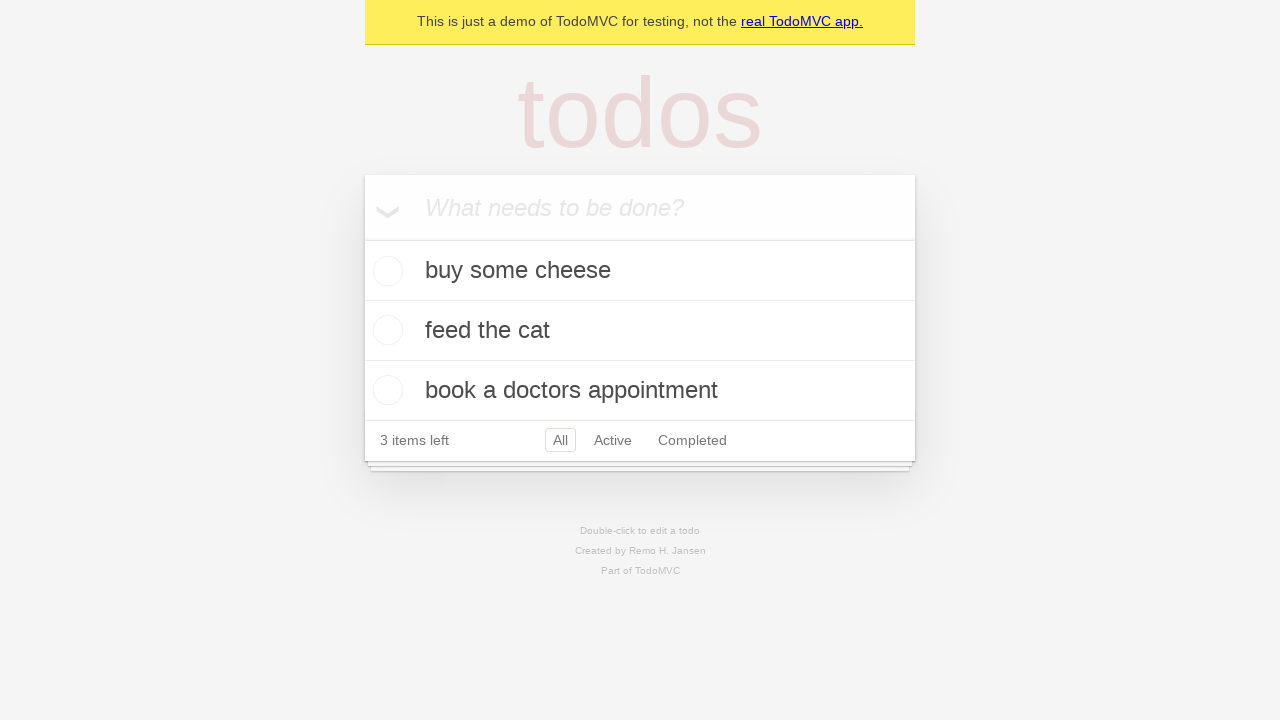

Clicked toggle-all checkbox to mark all items as completed at (362, 238) on .toggle-all
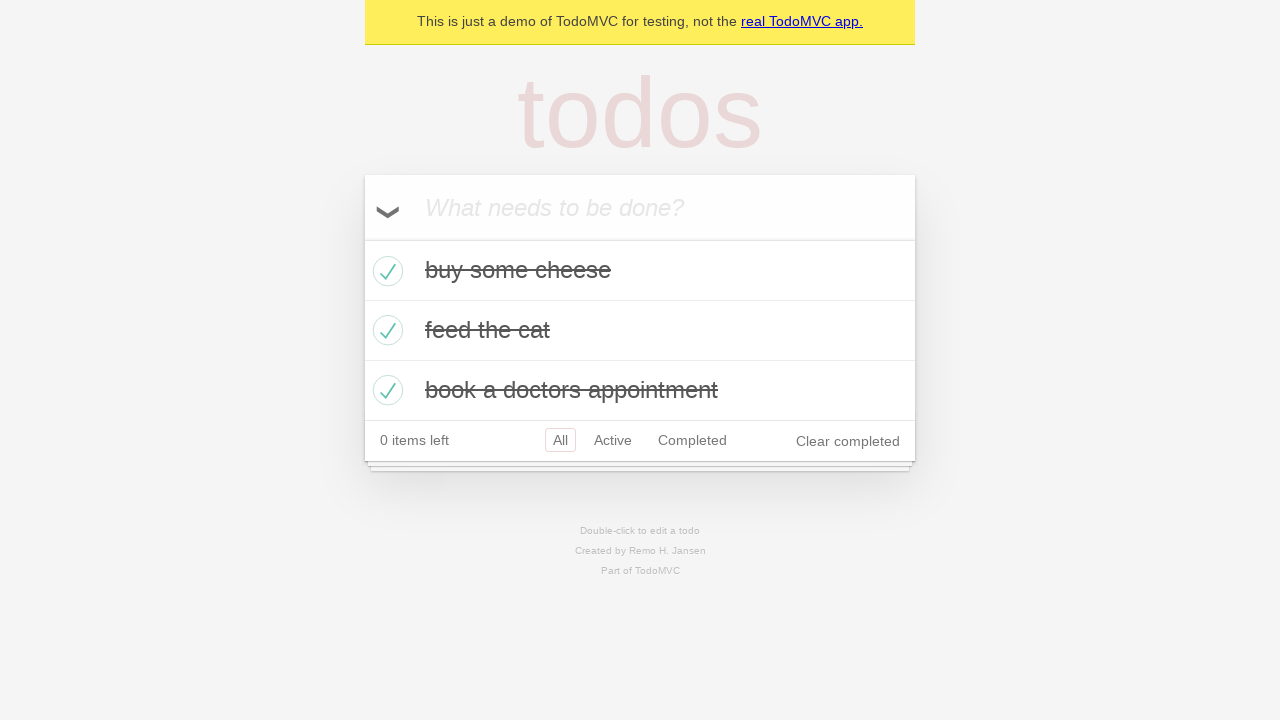

Waited for todo items to be marked with completed class
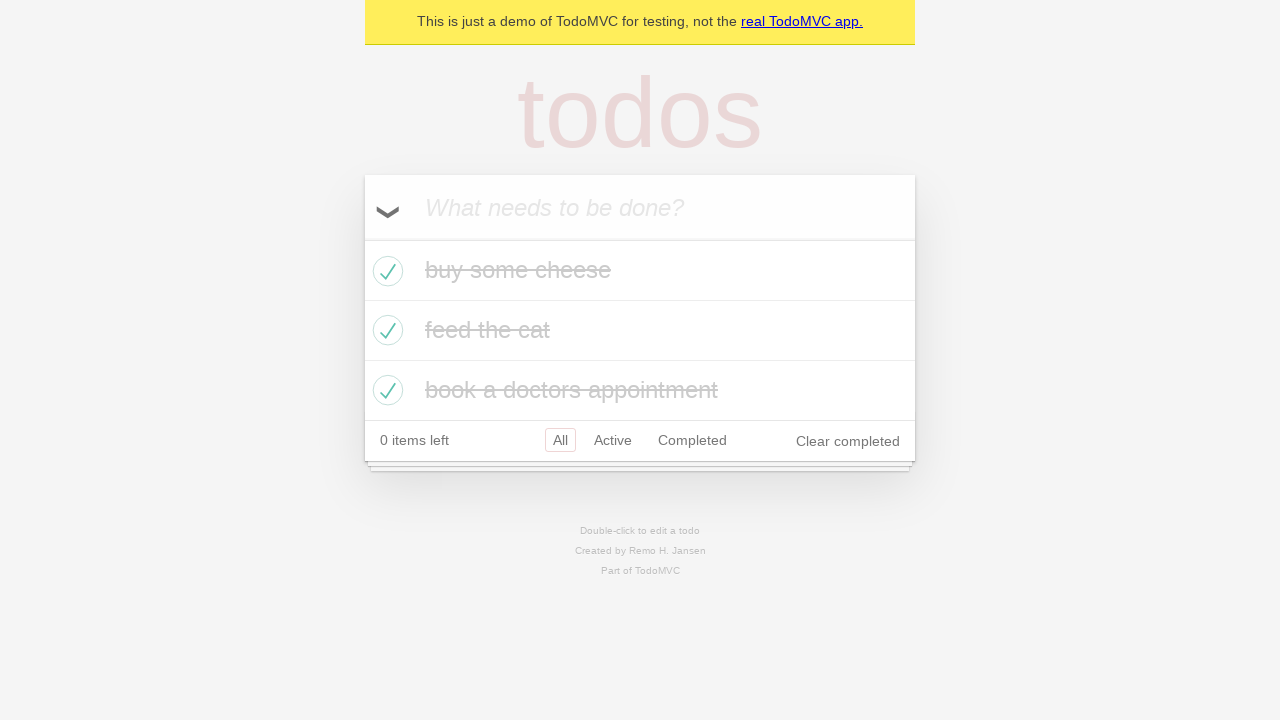

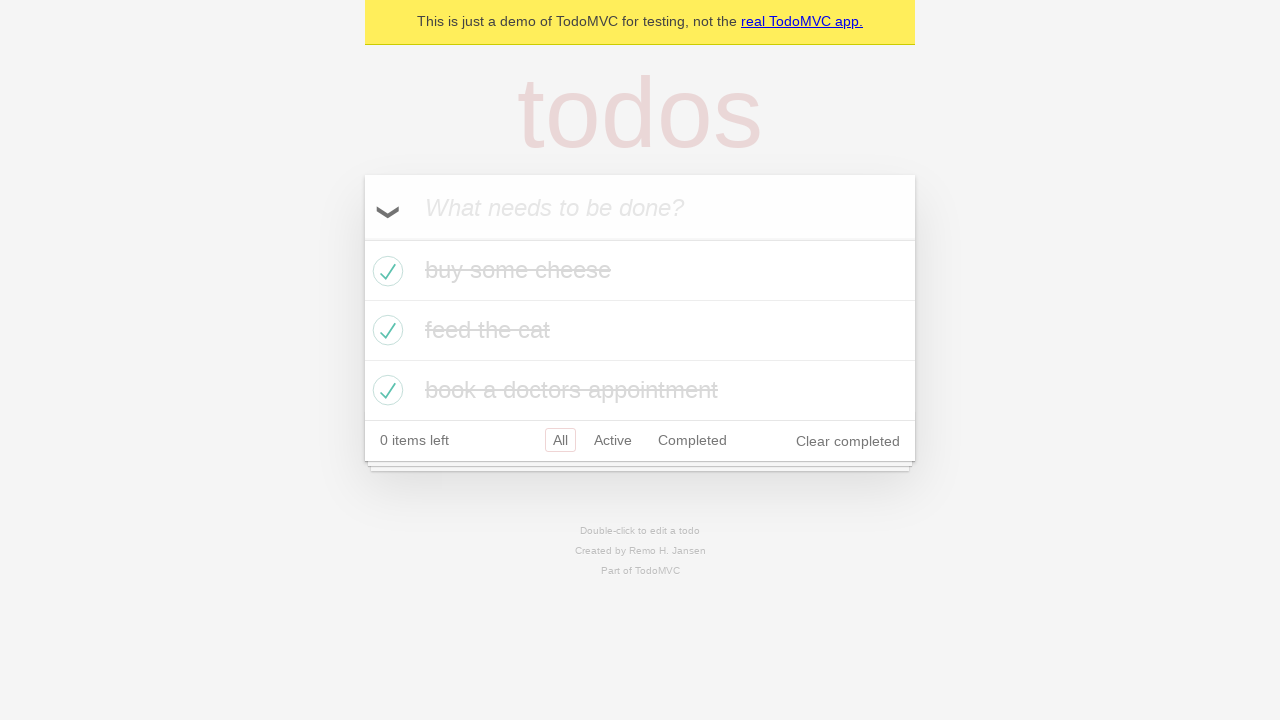